Verifies that the "Drag and Drop" heading text is displayed correctly on the test automation practice page

Starting URL: https://testautomationpractice.blogspot.com

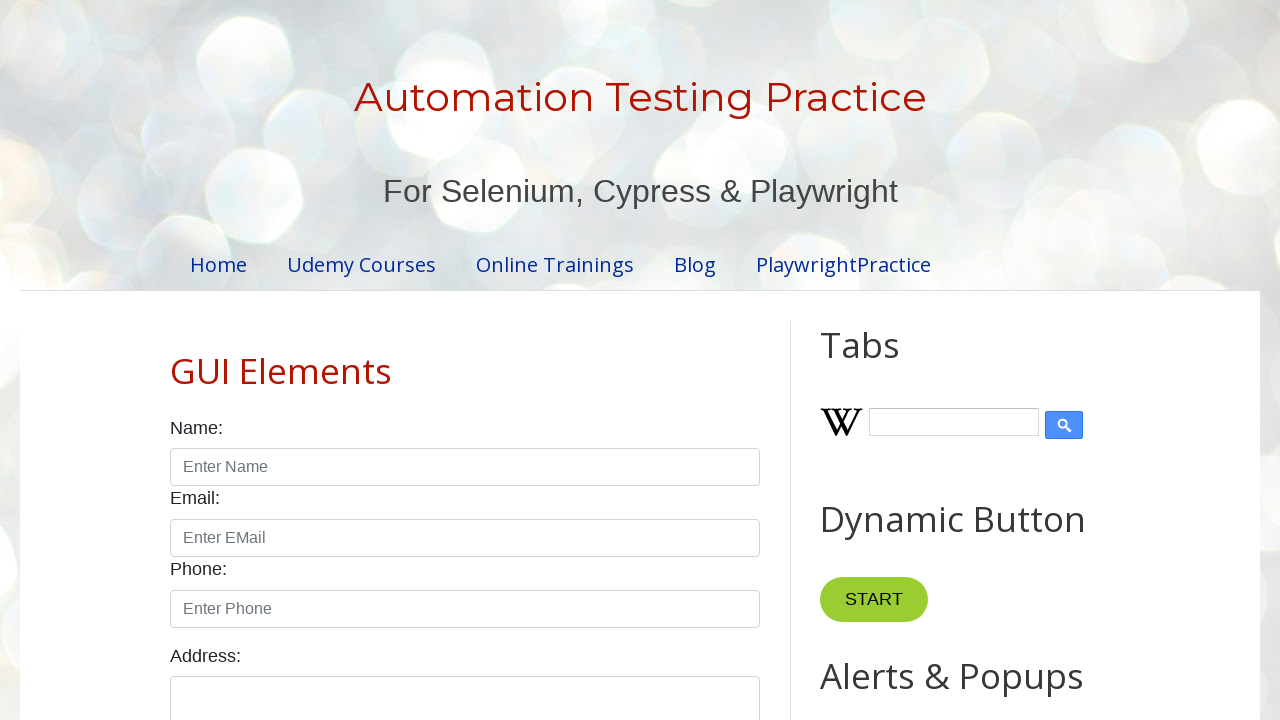

Navigated to test automation practice page
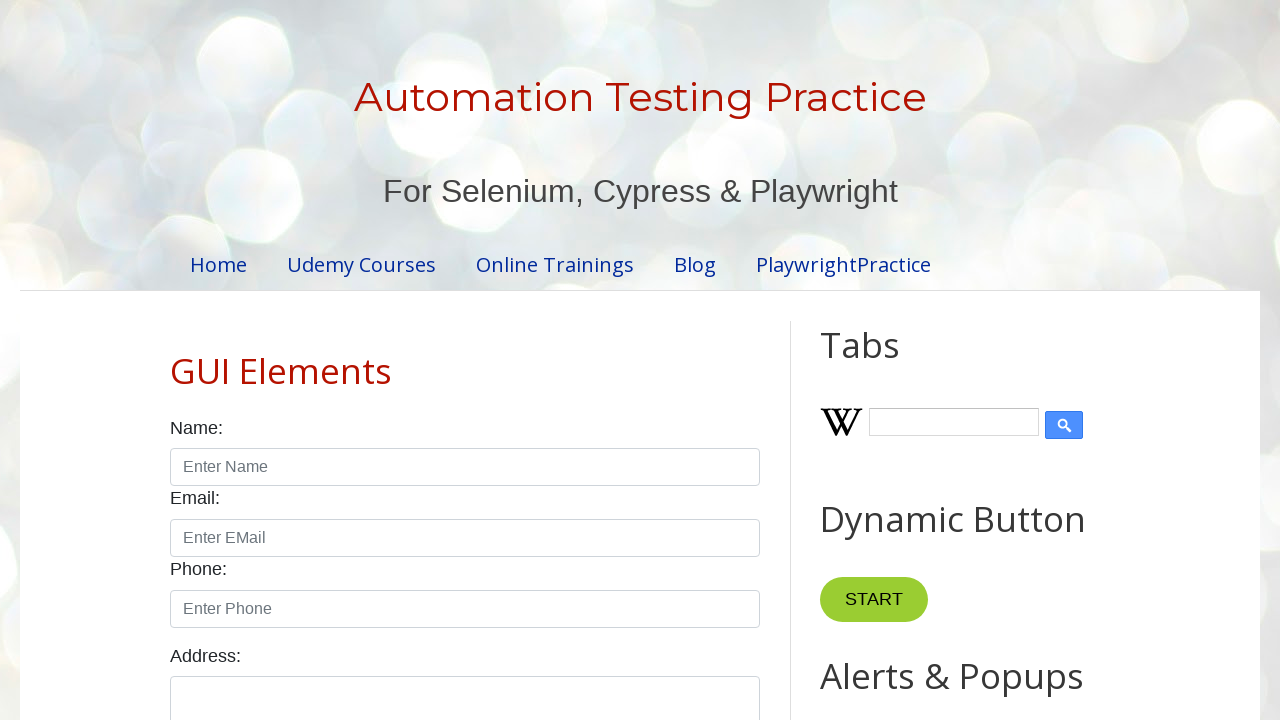

Waited for 'Drag and Drop' heading to be visible
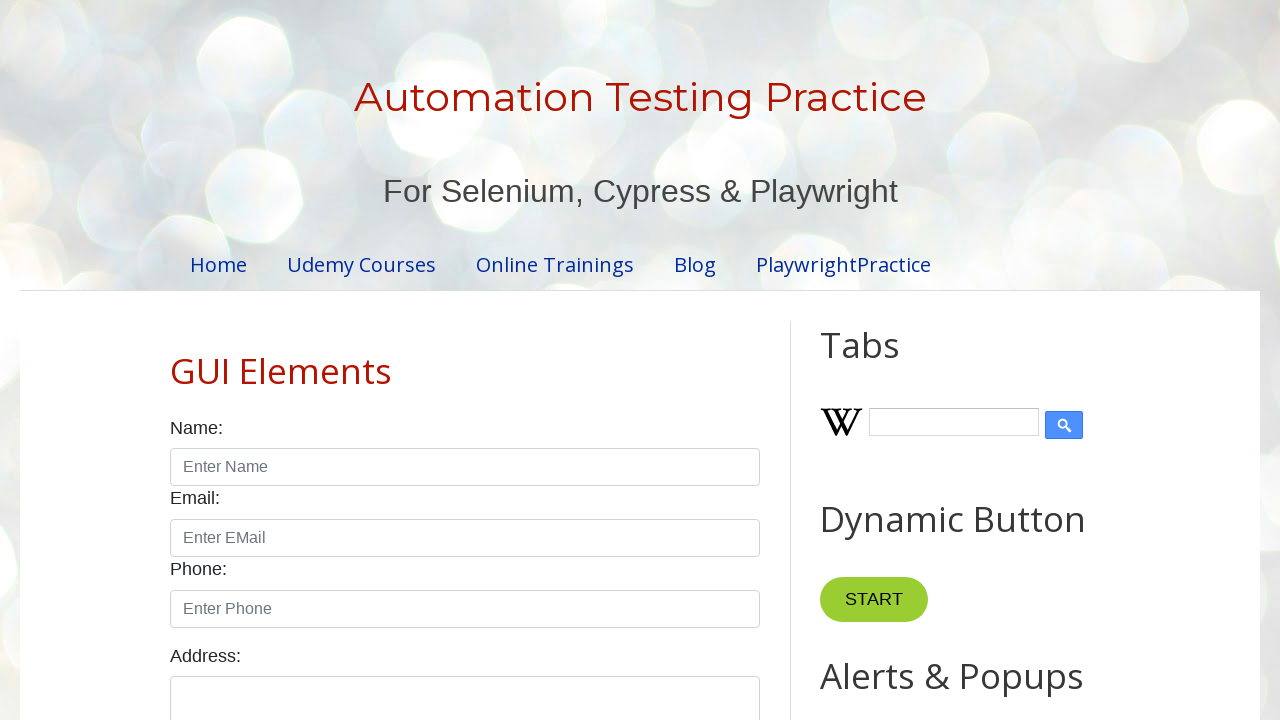

Retrieved text content from 'Drag and Drop' heading
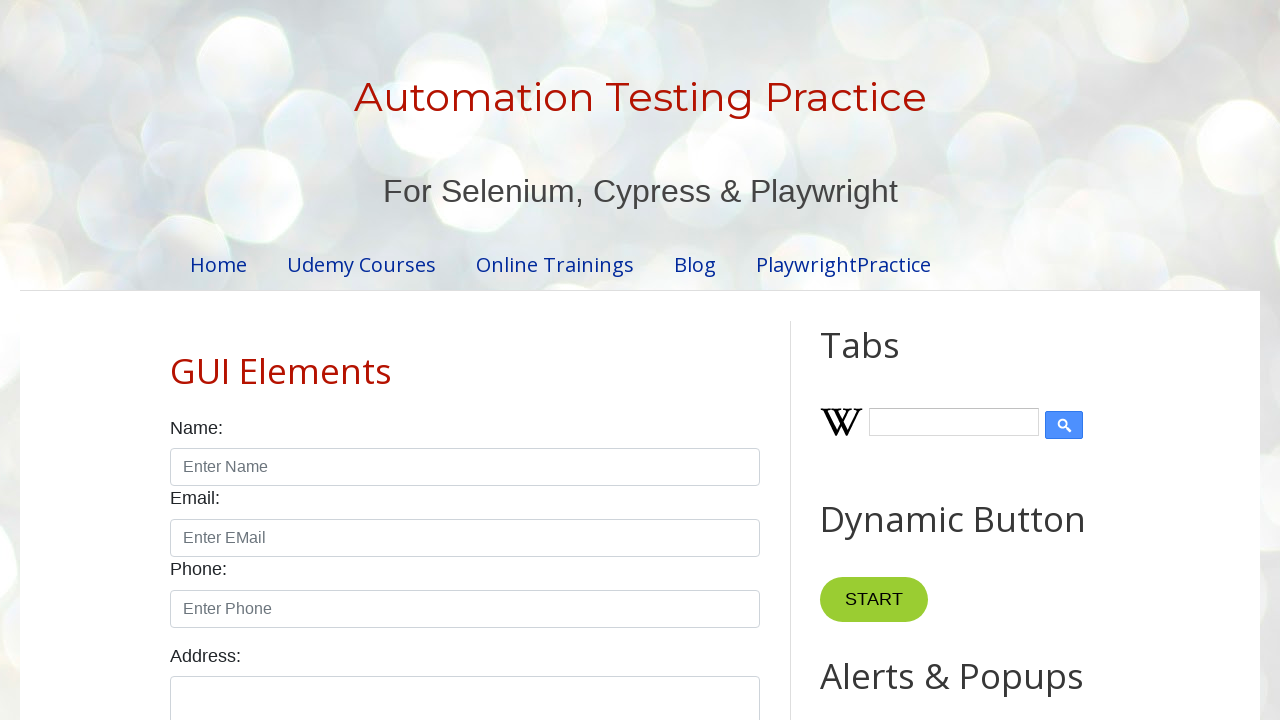

Verified that heading text matches expected value 'Drag and Drop'
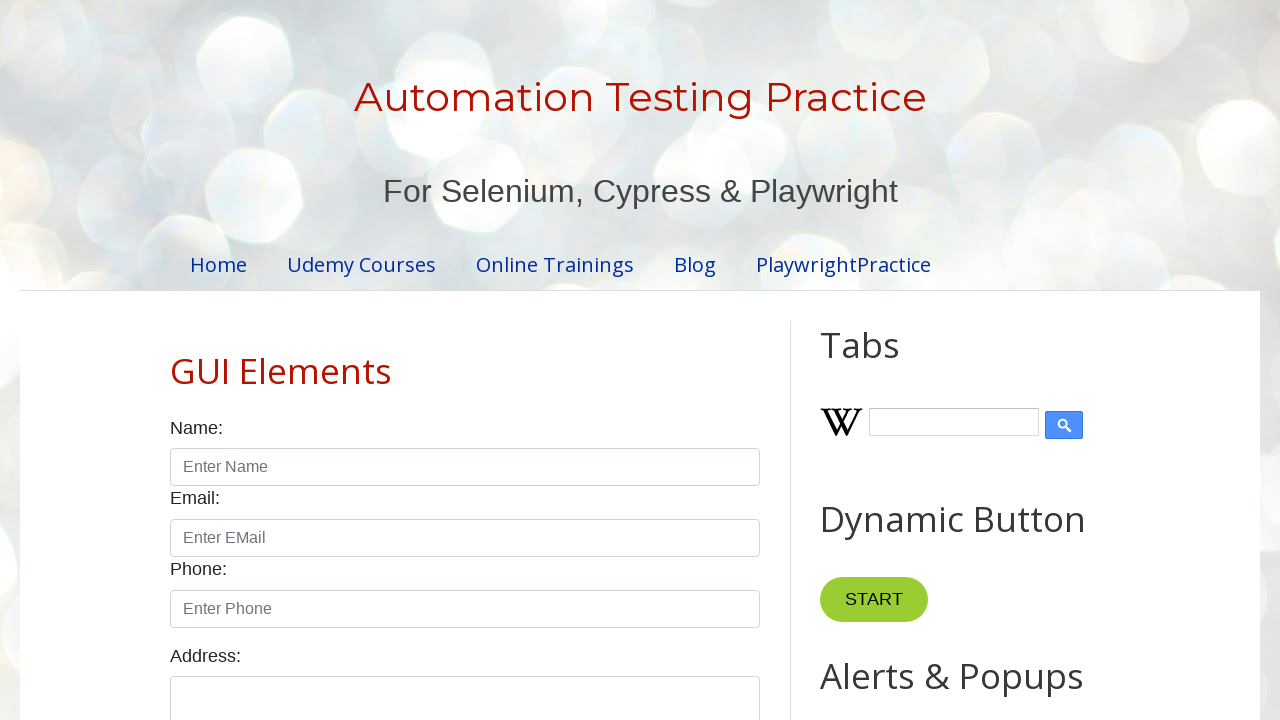

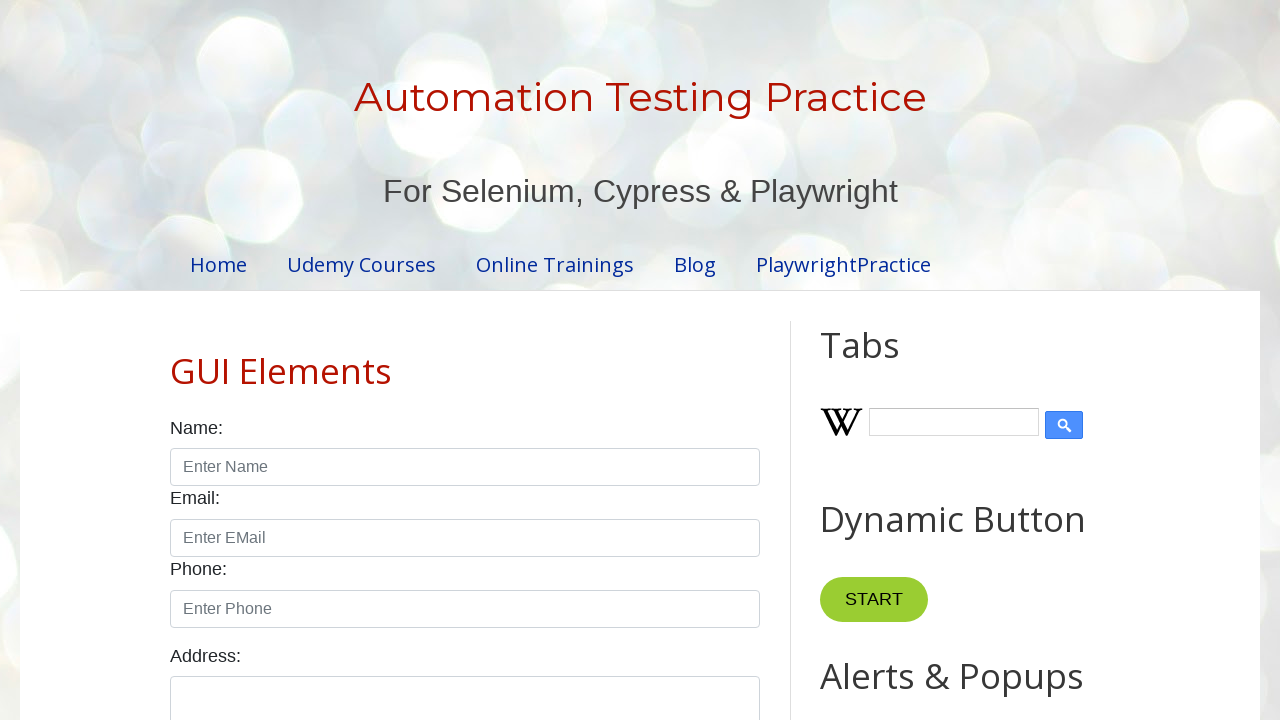